Tests clearing the complete state of all items by toggling the mark all checkbox

Starting URL: https://demo.playwright.dev/todomvc

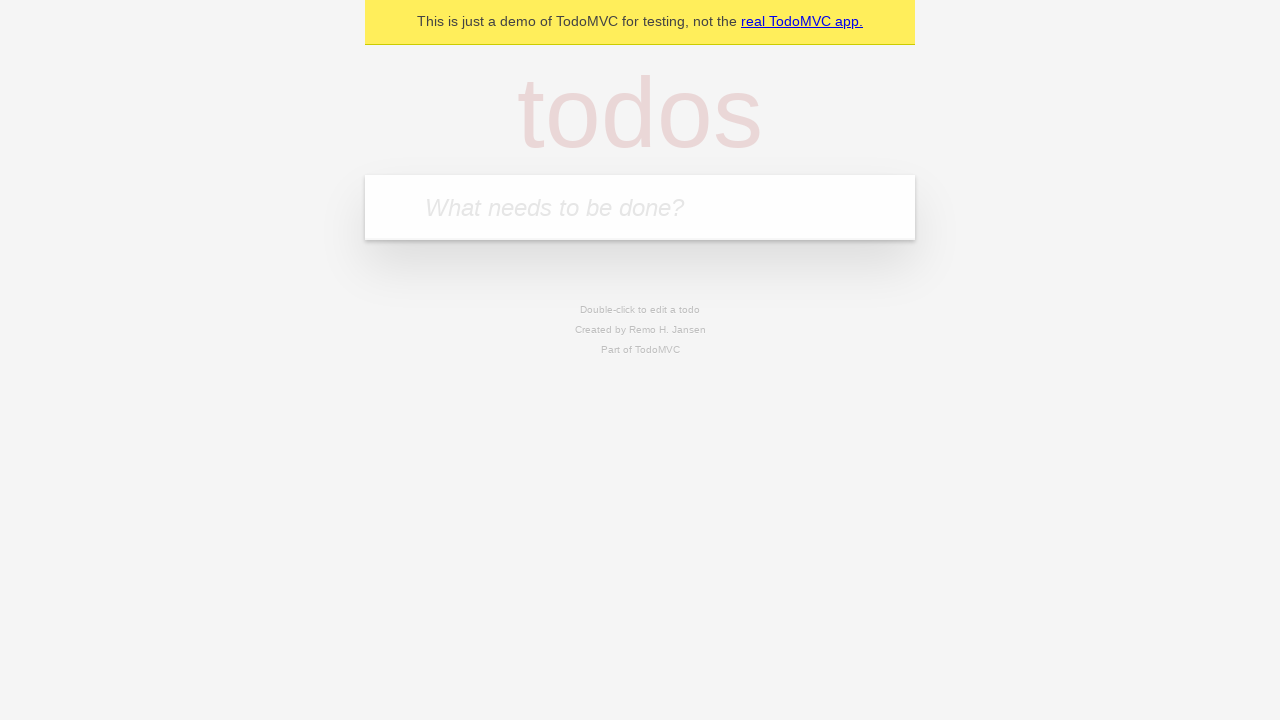

Filled todo input with 'buy some cheese' on internal:attr=[placeholder="What needs to be done?"i]
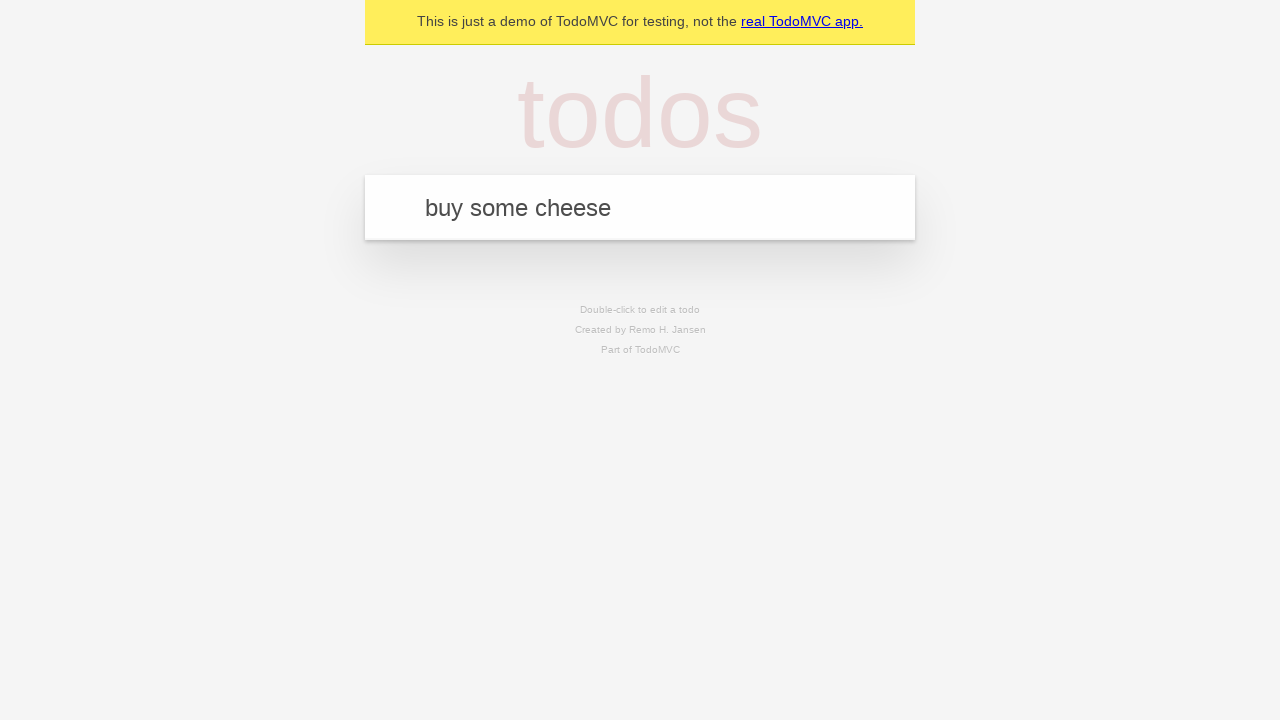

Pressed Enter to add 'buy some cheese' to todo list on internal:attr=[placeholder="What needs to be done?"i]
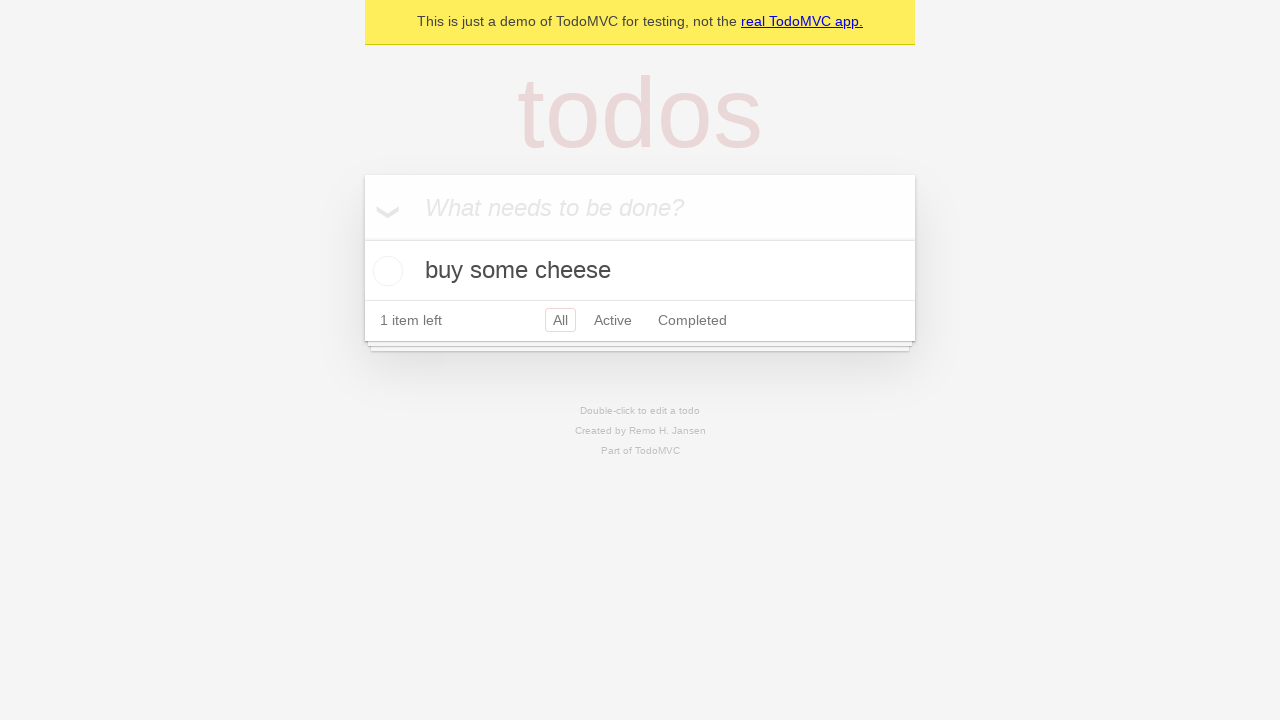

Filled todo input with 'feed the cat' on internal:attr=[placeholder="What needs to be done?"i]
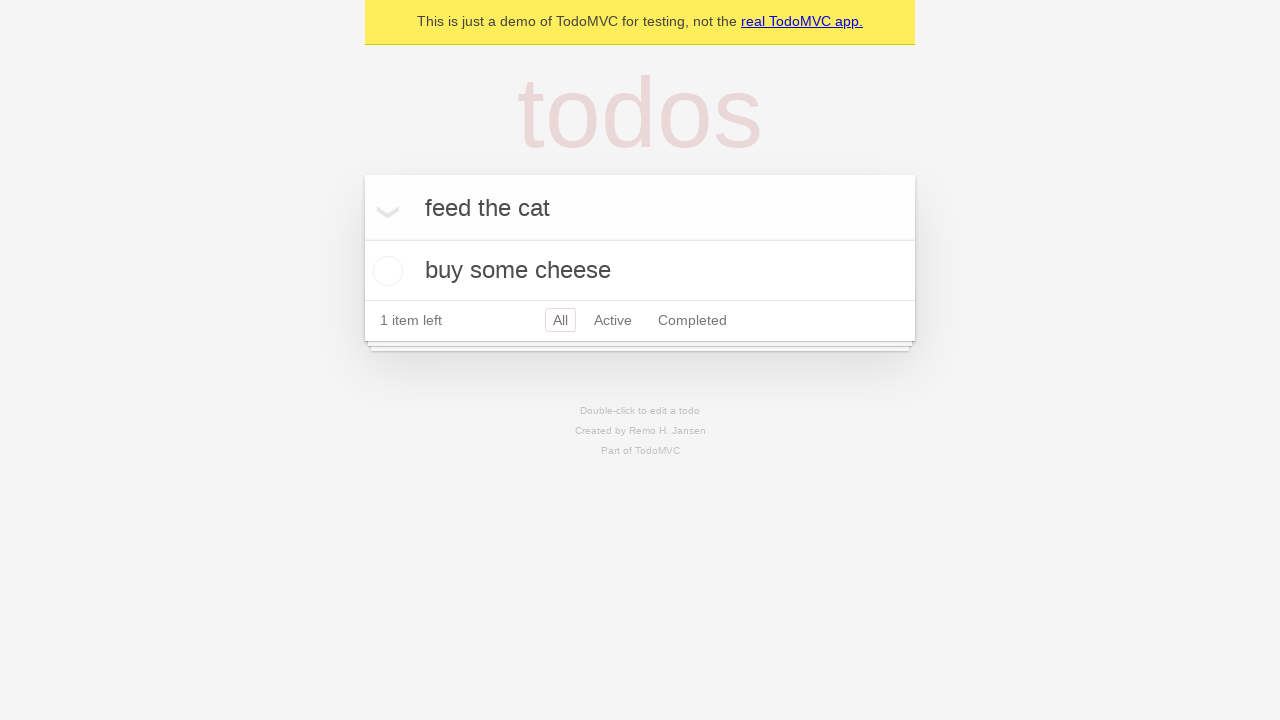

Pressed Enter to add 'feed the cat' to todo list on internal:attr=[placeholder="What needs to be done?"i]
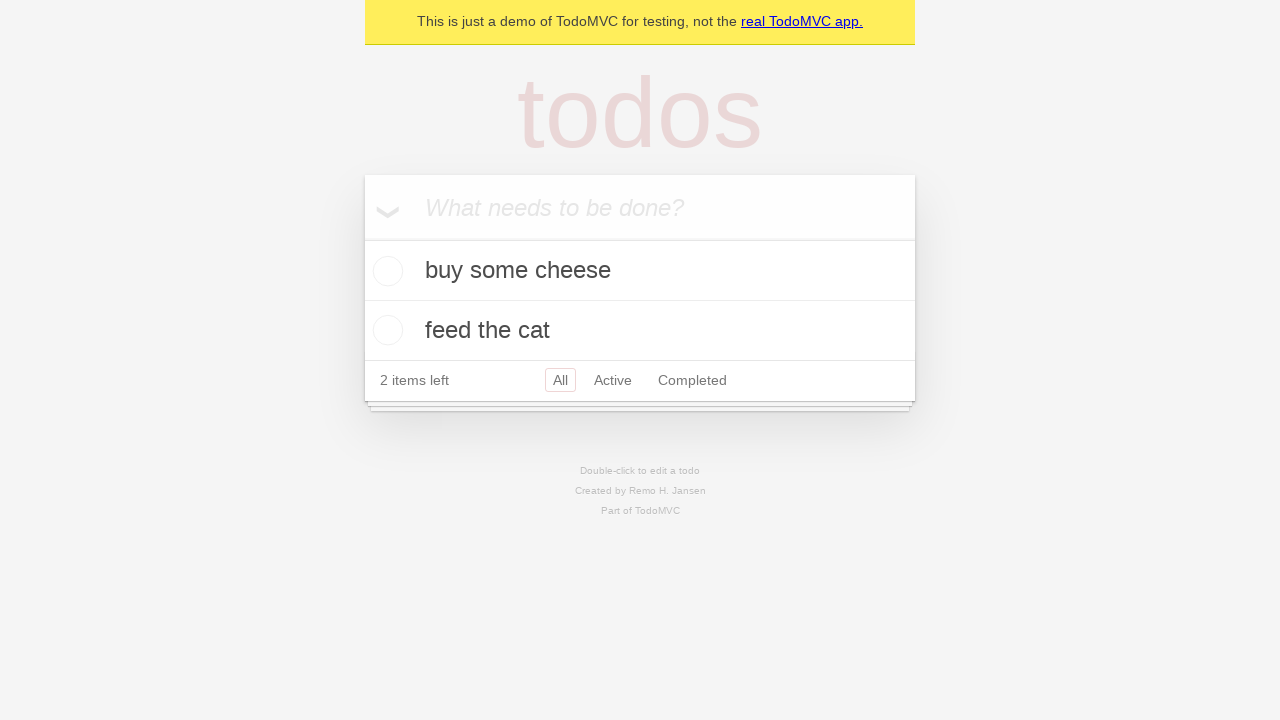

Filled todo input with 'book a doctors appointment' on internal:attr=[placeholder="What needs to be done?"i]
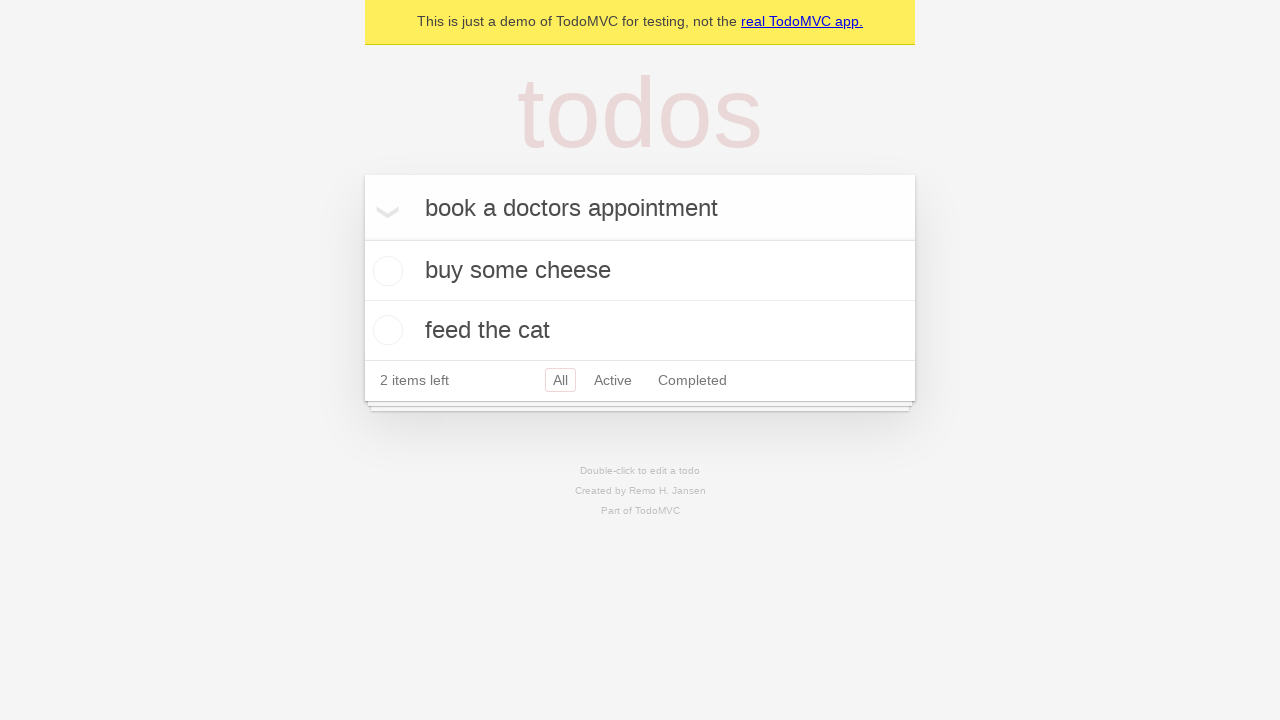

Pressed Enter to add 'book a doctors appointment' to todo list on internal:attr=[placeholder="What needs to be done?"i]
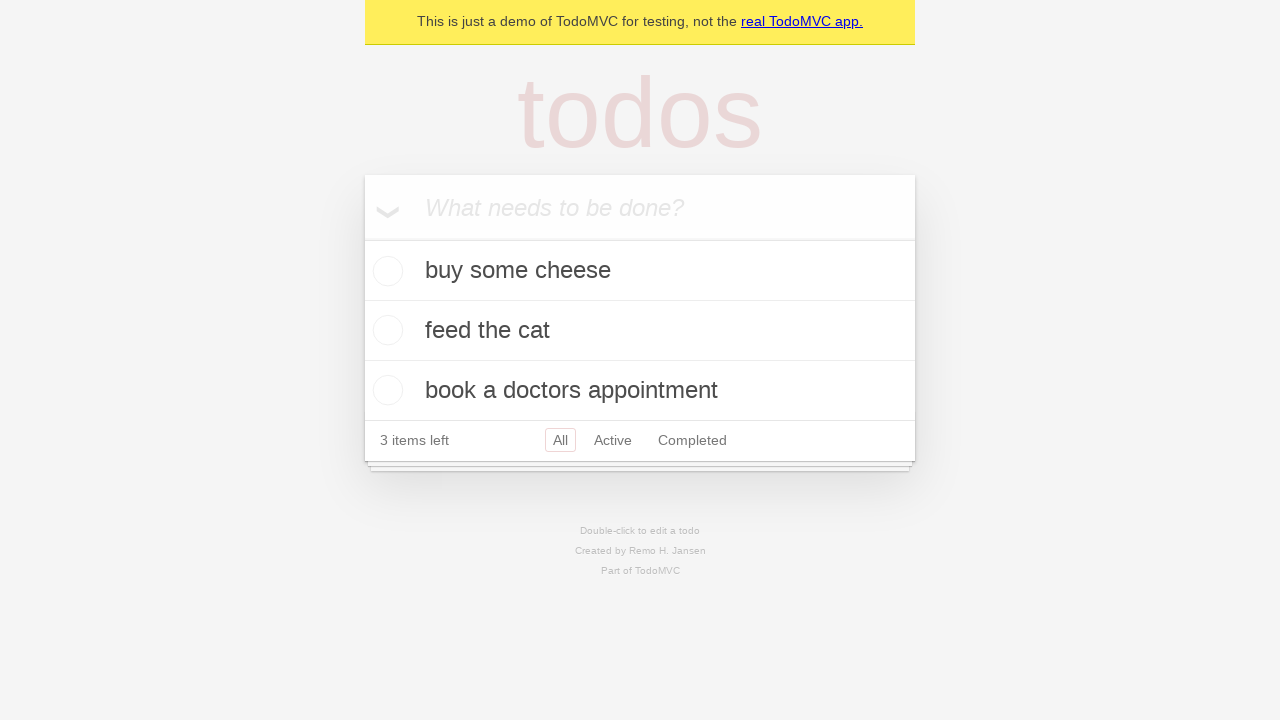

Checked 'Mark all as complete' checkbox to mark all todos as complete at (362, 238) on internal:label="Mark all as complete"i
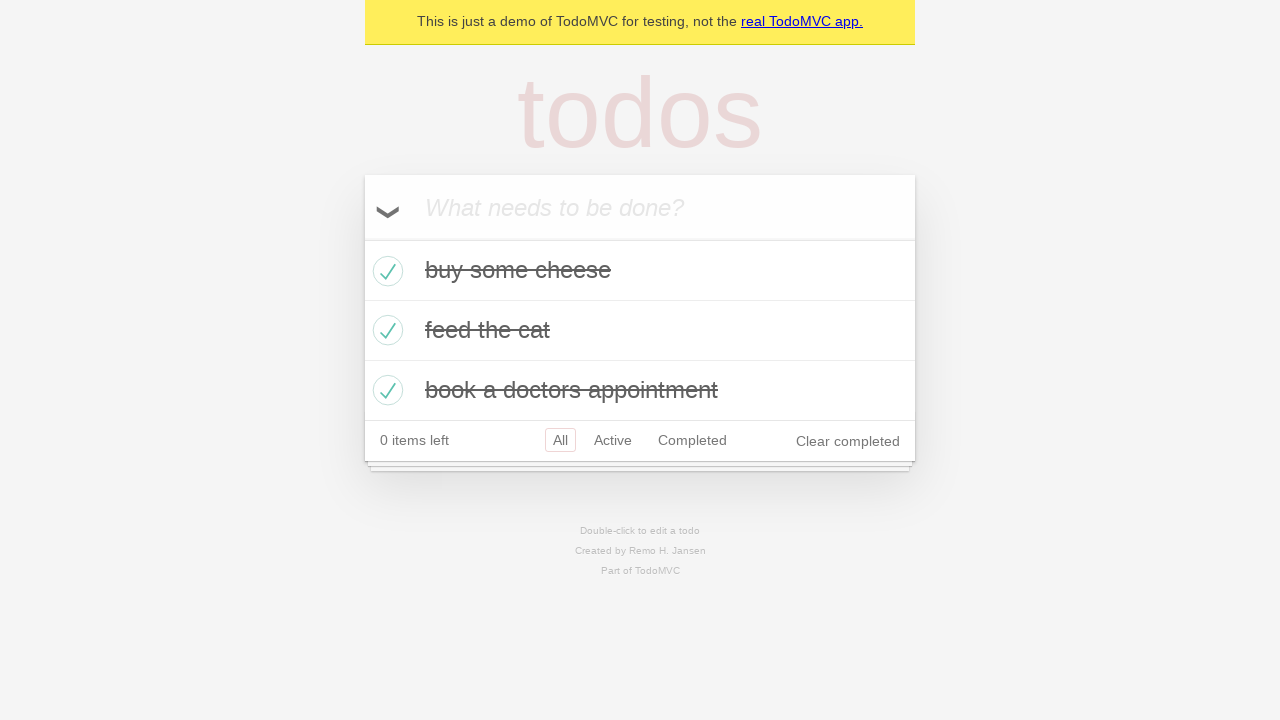

Unchecked 'Mark all as complete' checkbox to clear complete state of all todos at (362, 238) on internal:label="Mark all as complete"i
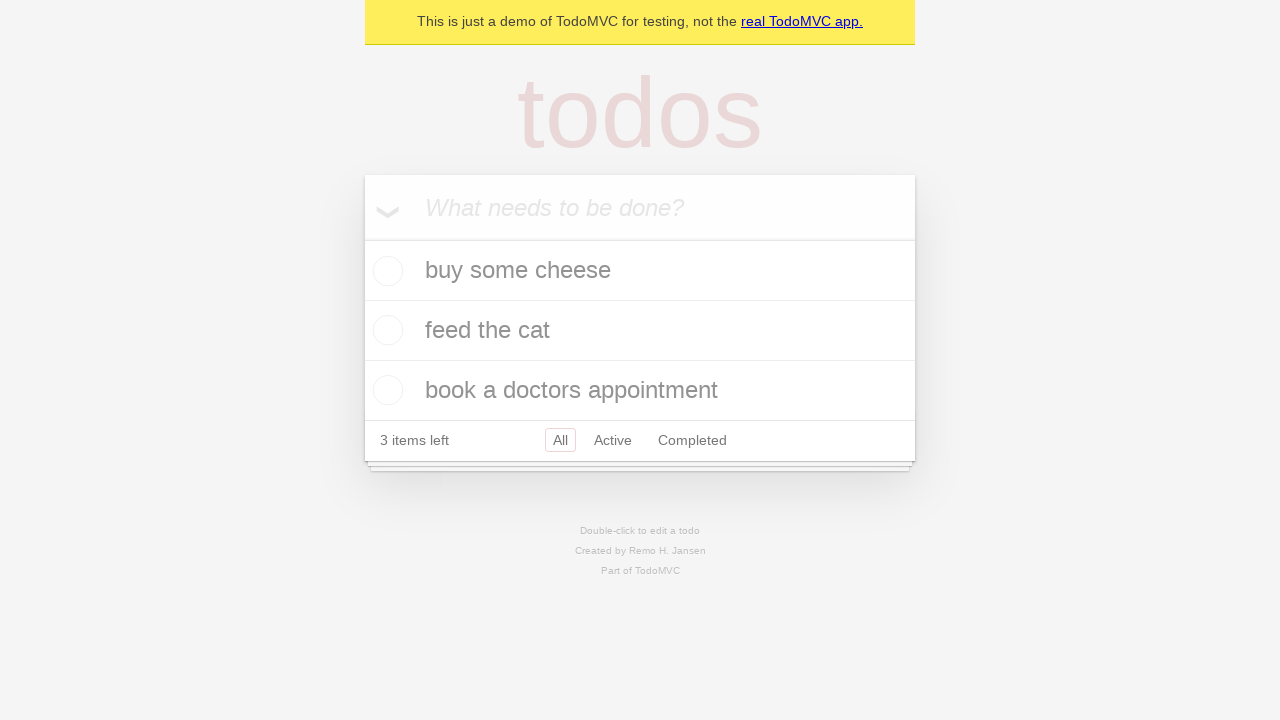

Waited for todo items to update after clearing complete state
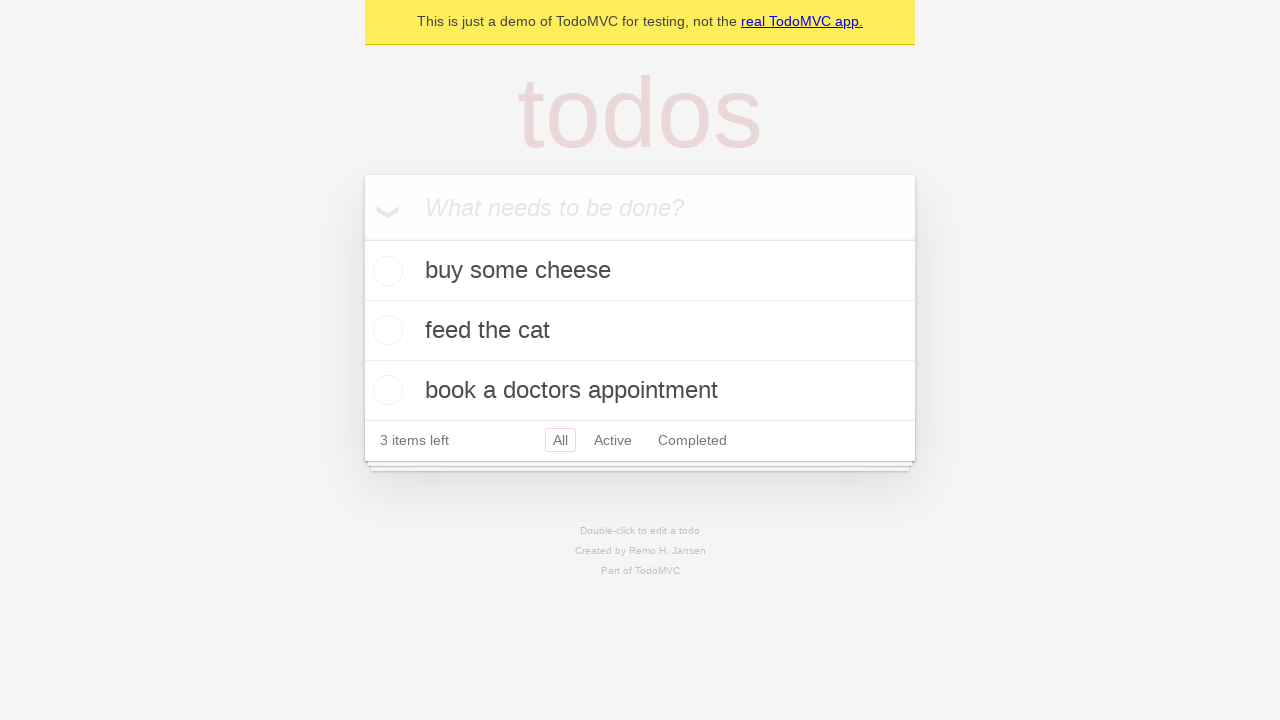

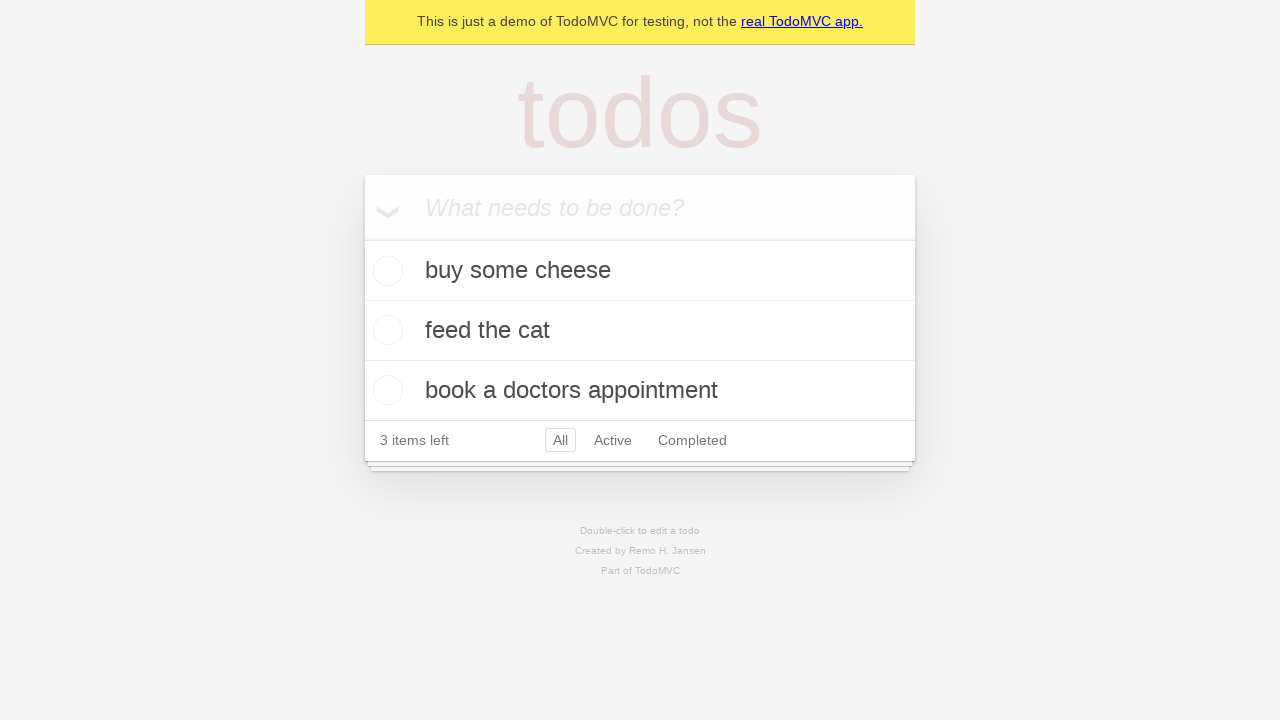